Tests drag and drop functionality by dragging an element and dropping it onto a target element within an iframe

Starting URL: http://jqueryui.com/droppable/

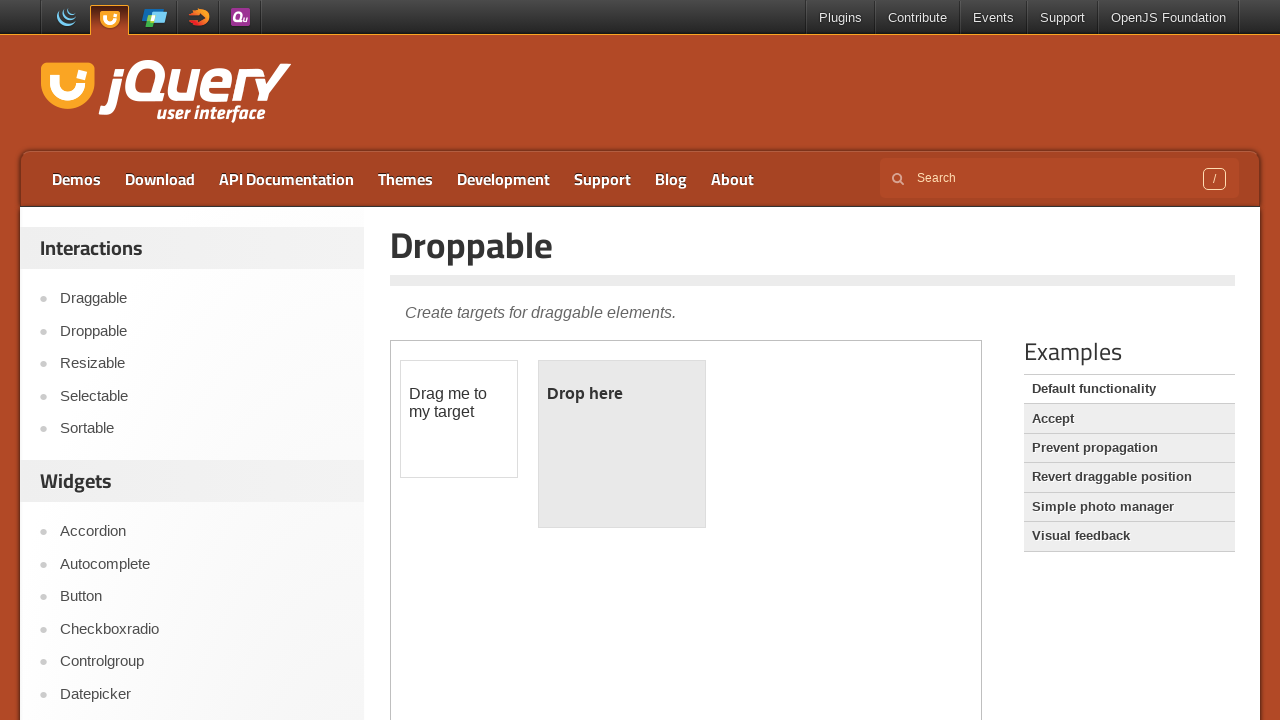

Located the demo-frame iframe
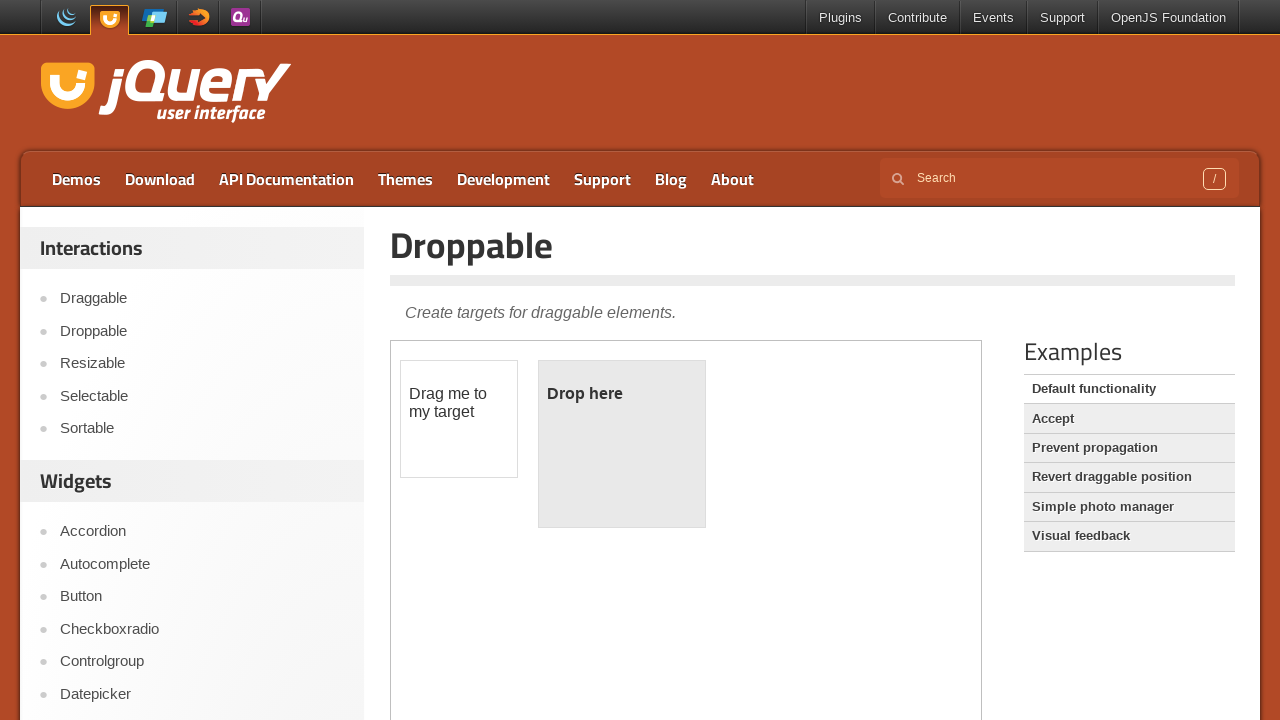

Located the draggable element with id 'draggable'
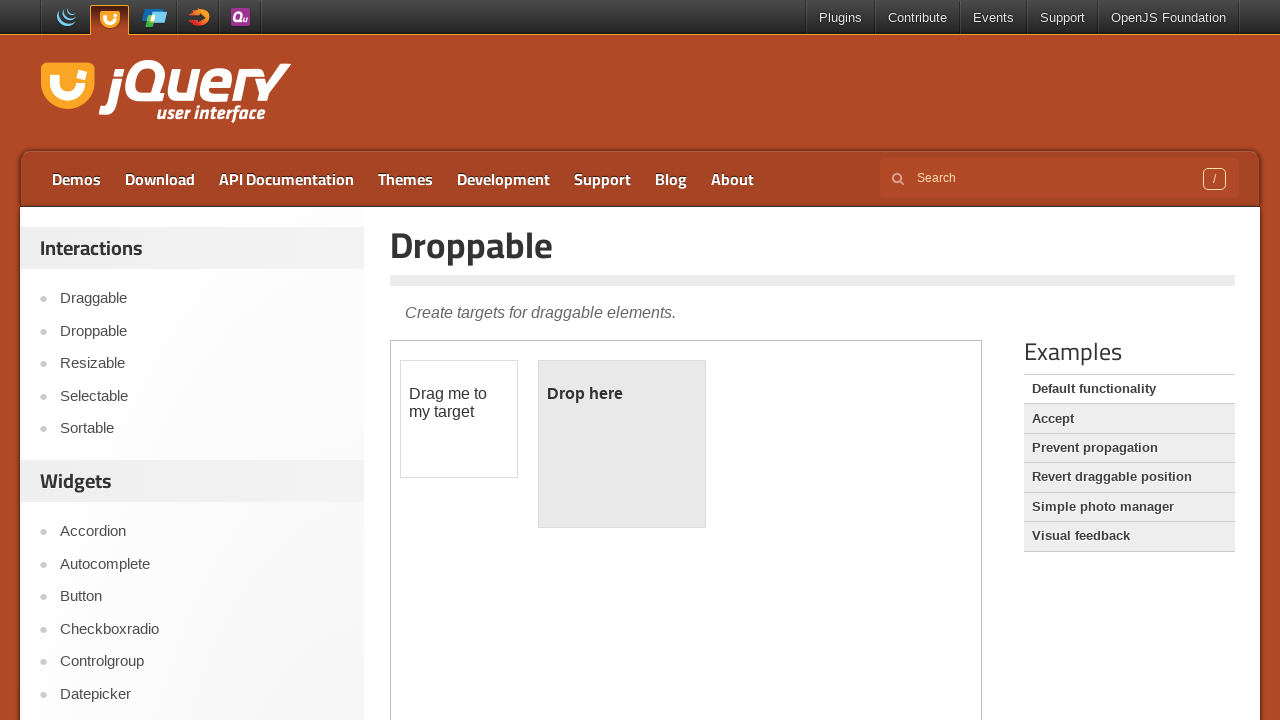

Located the droppable target element with id 'droppable'
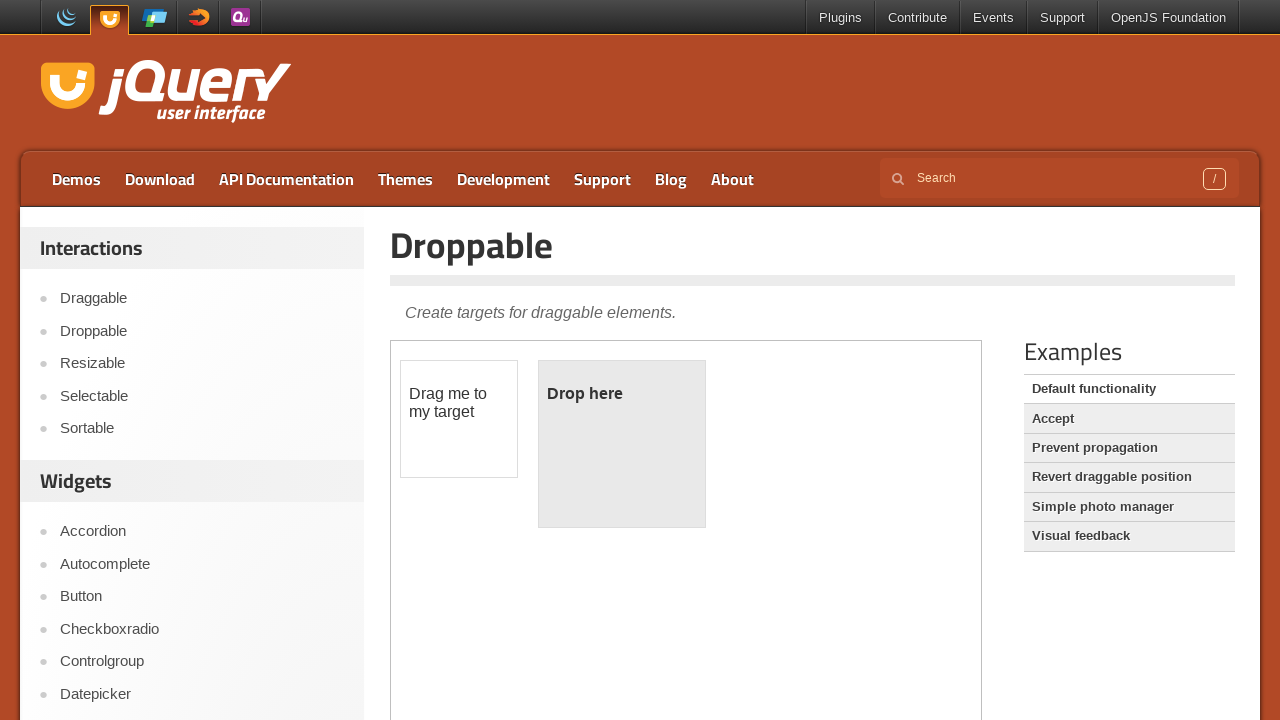

Dragged the draggable element onto the droppable target at (622, 444)
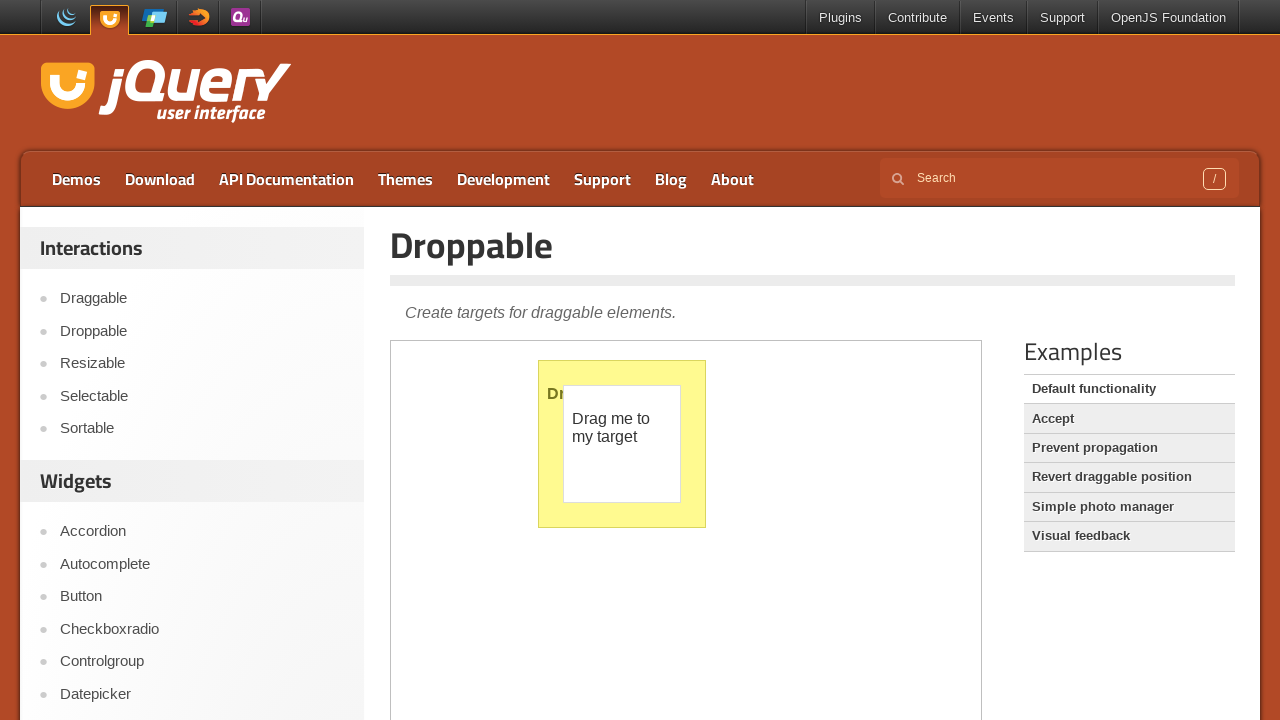

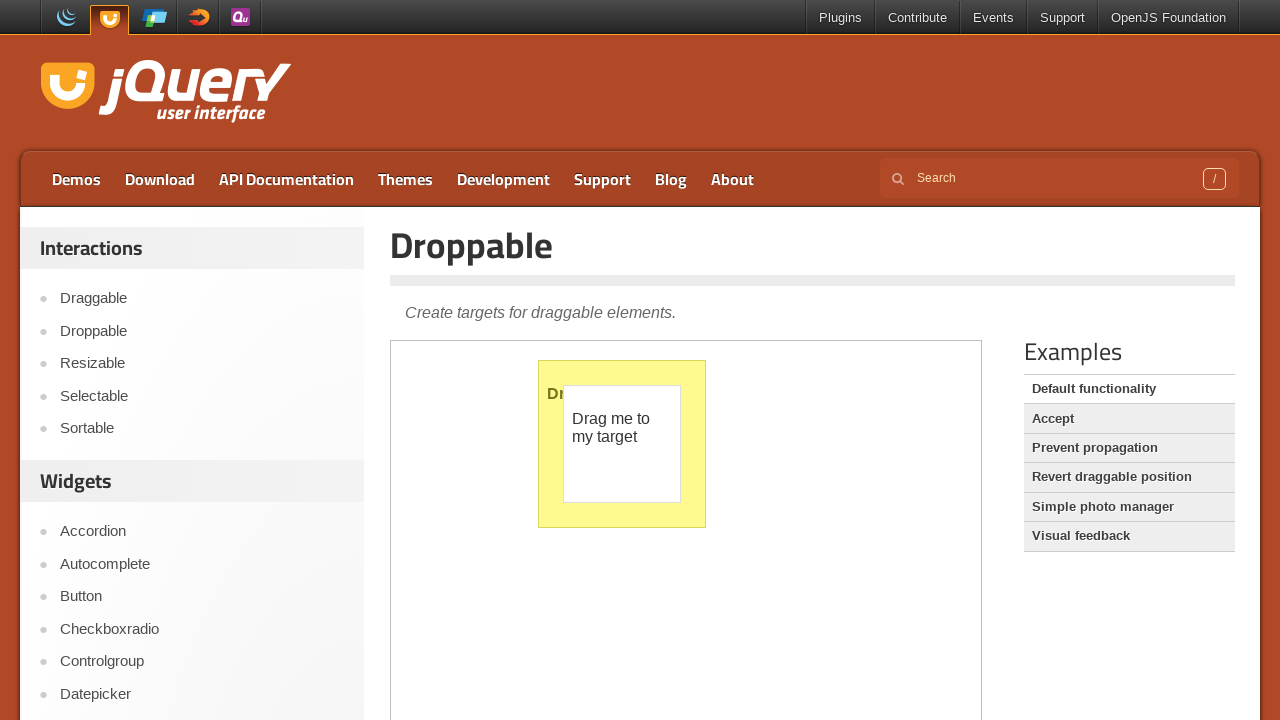